Tests adding a random product to the shopping cart by clicking on it and confirming the addition

Starting URL: https://www.demoblaze.com/index.html#

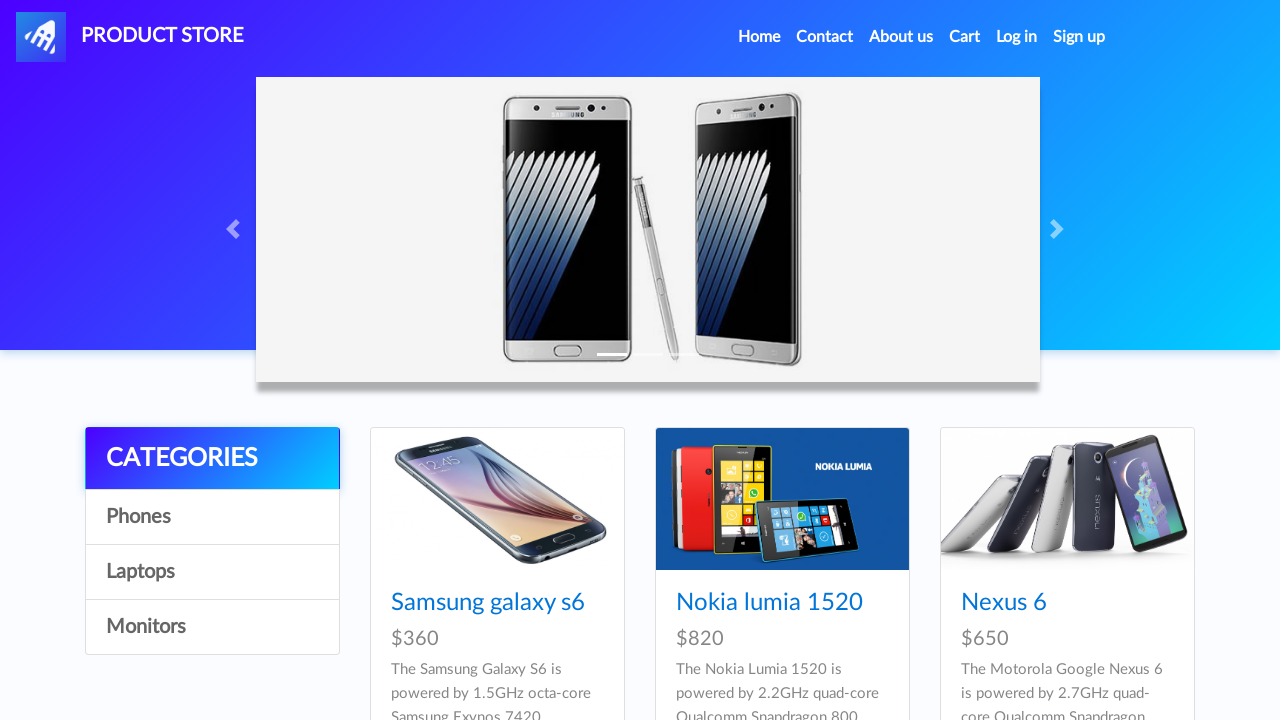

Located product table body element
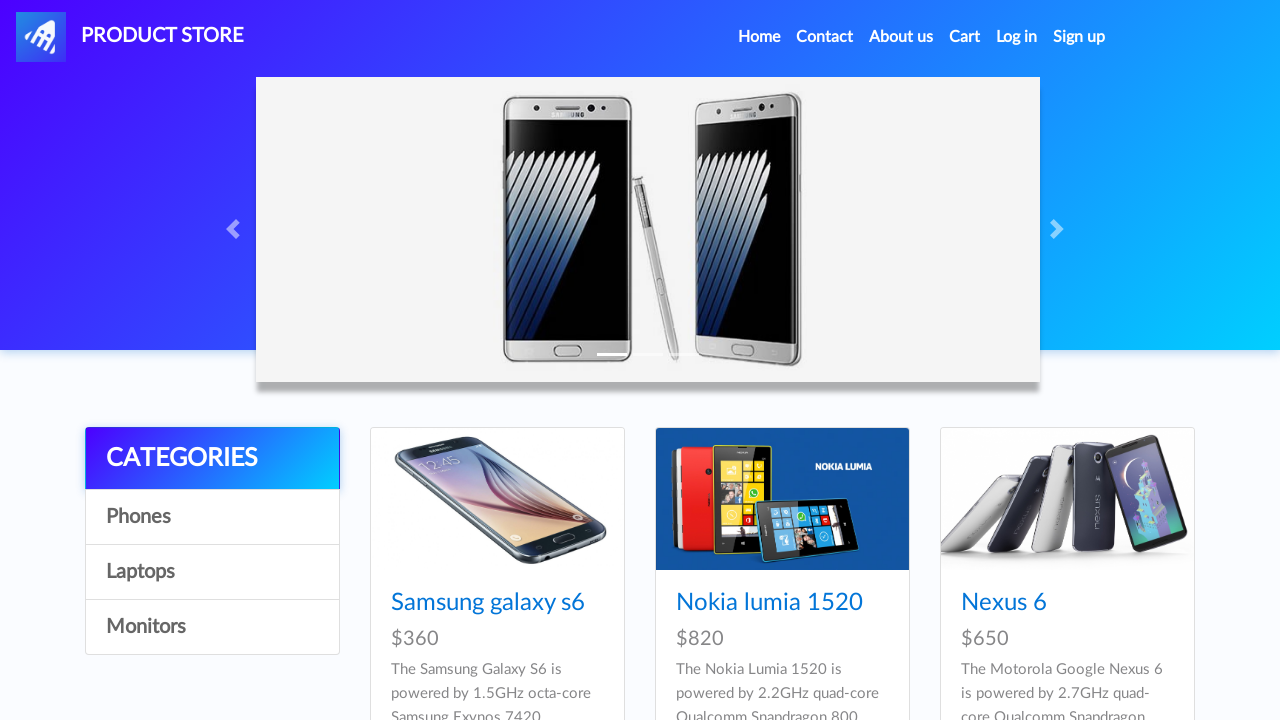

Retrieved all product rows from table
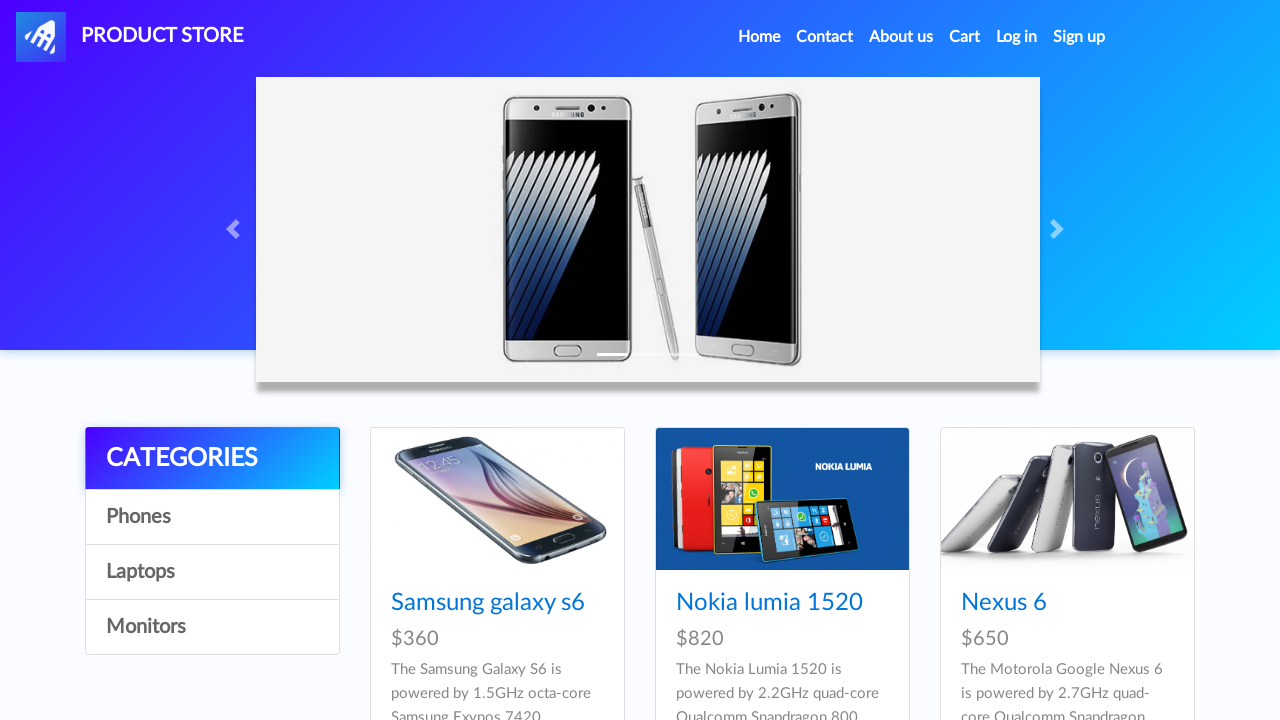

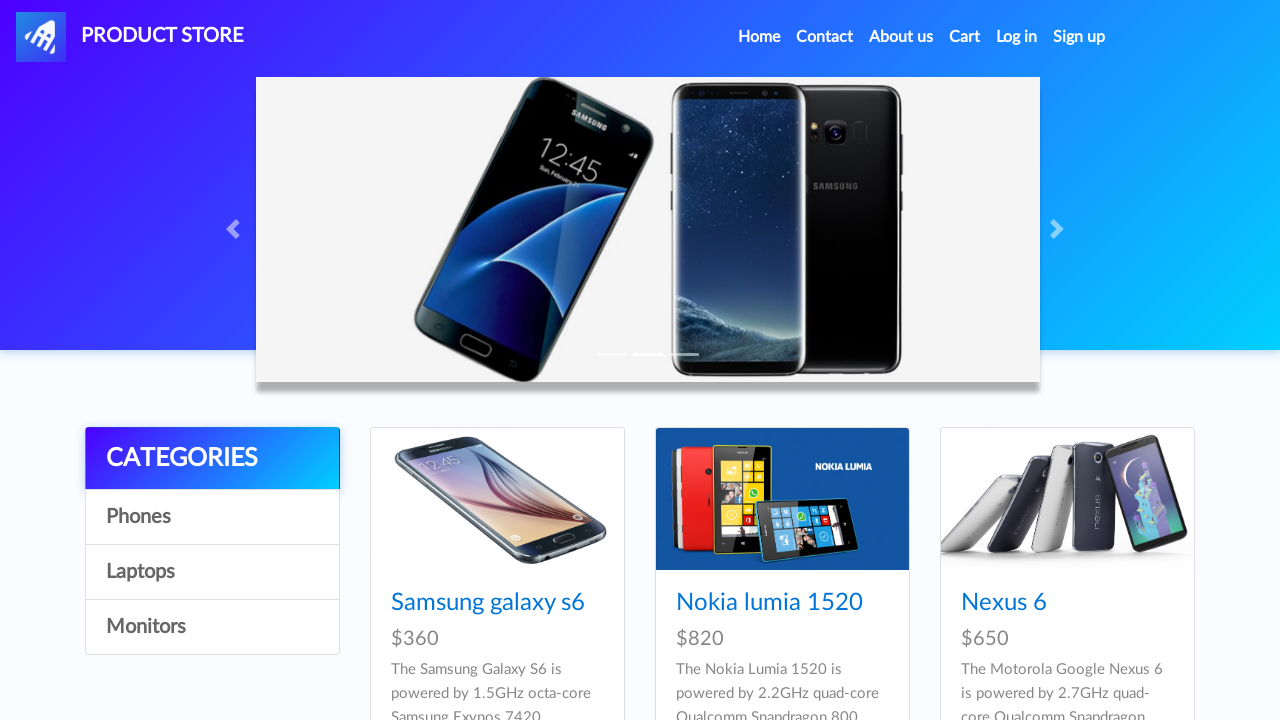